Tests keyboard key press functionality by sending Space and Left arrow keys to an input element and verifying the displayed result text matches the expected key names.

Starting URL: http://the-internet.herokuapp.com/key_presses

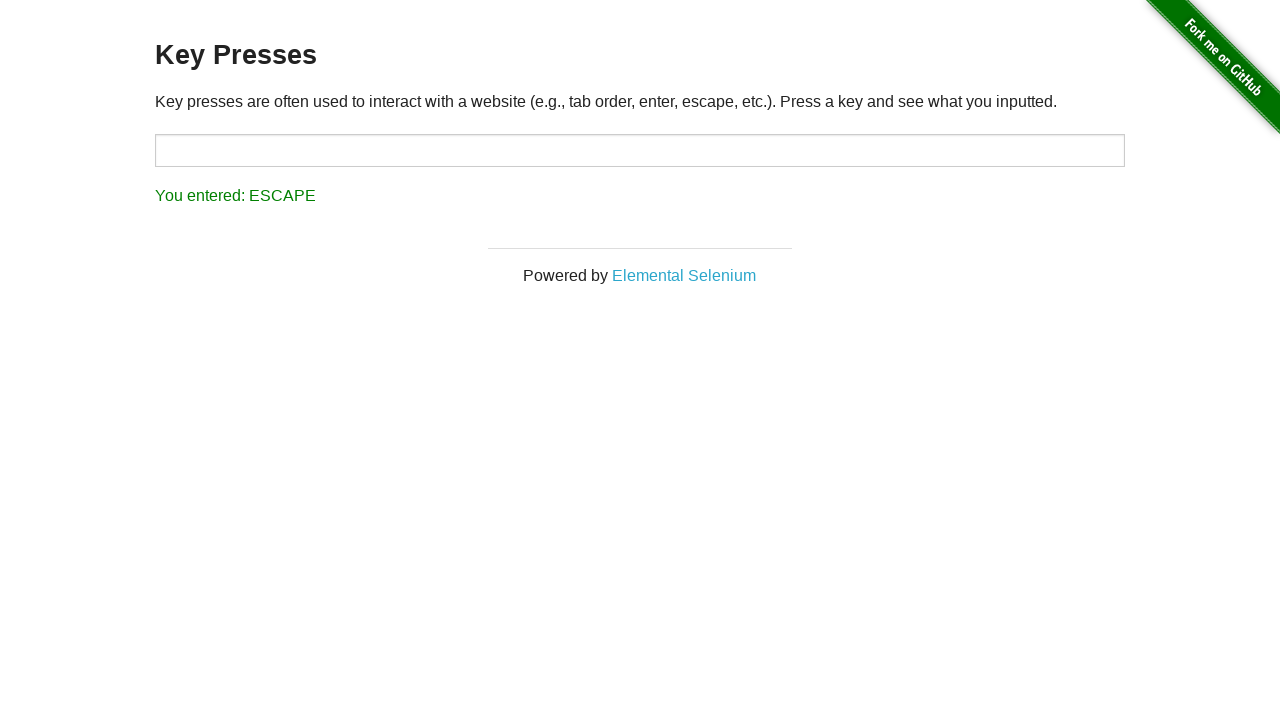

Pressed Space key on target element on #target
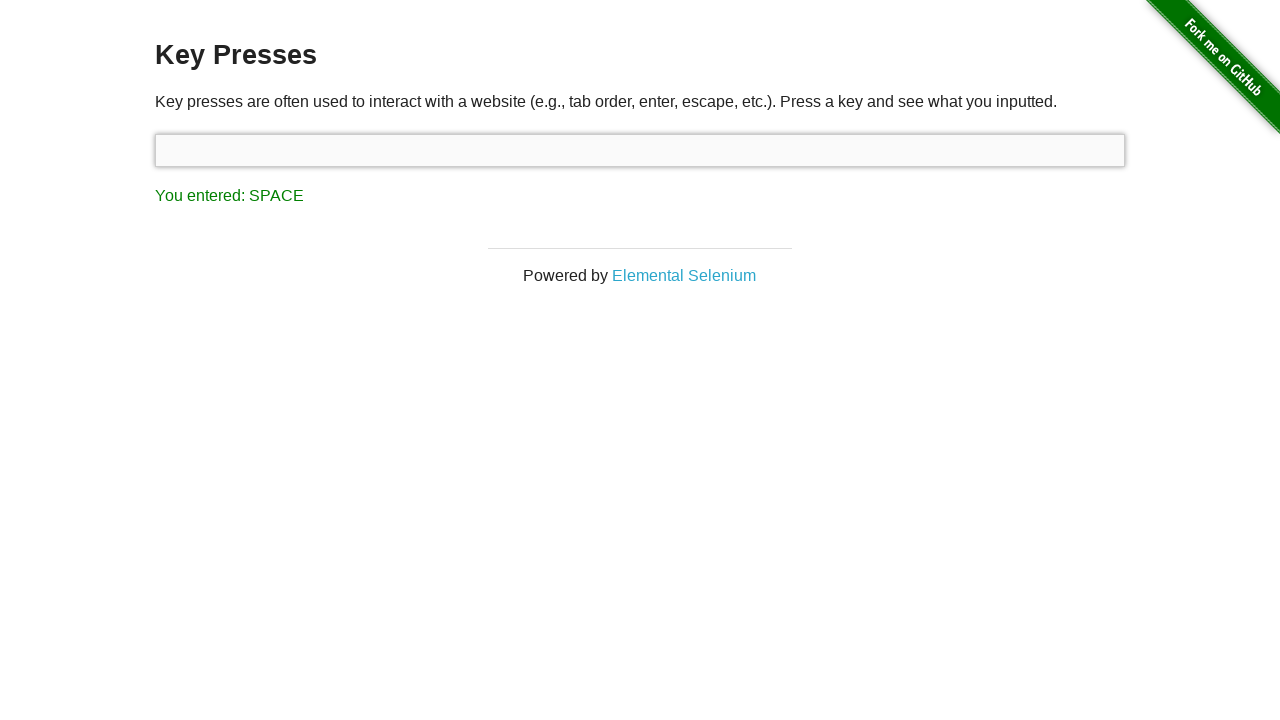

Waited for result element to appear
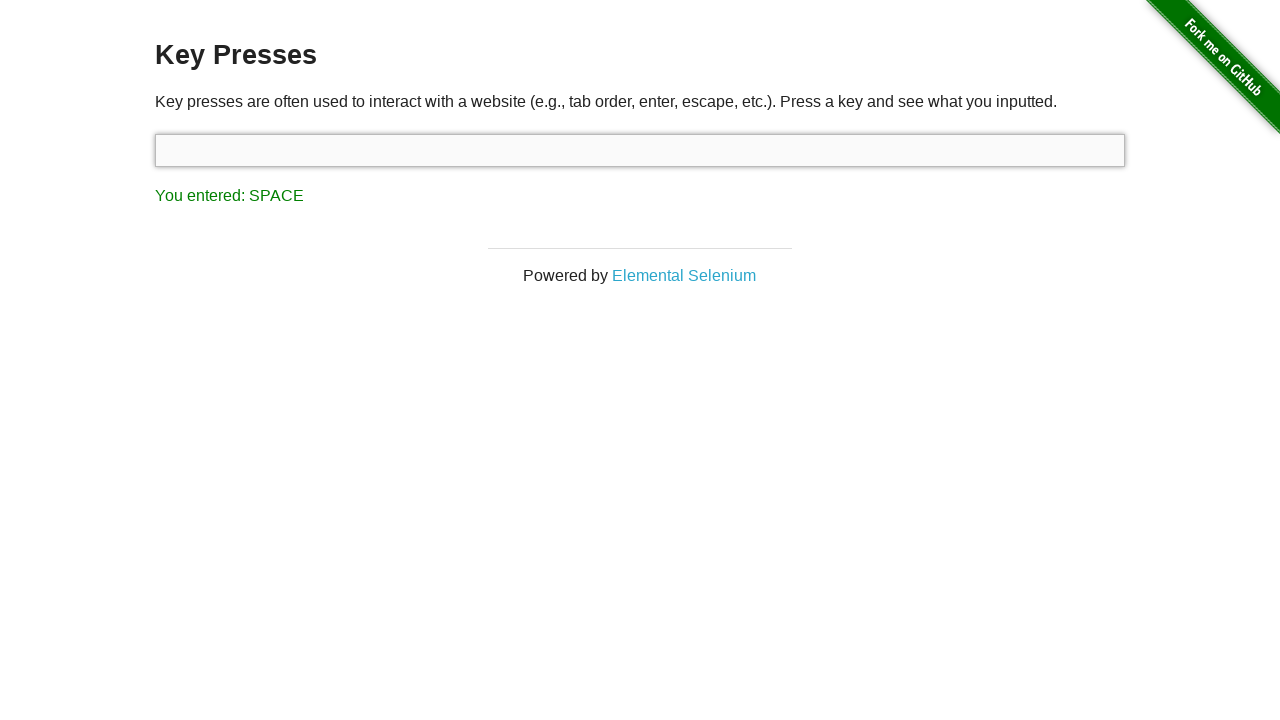

Verified result displays 'You entered: SPACE'
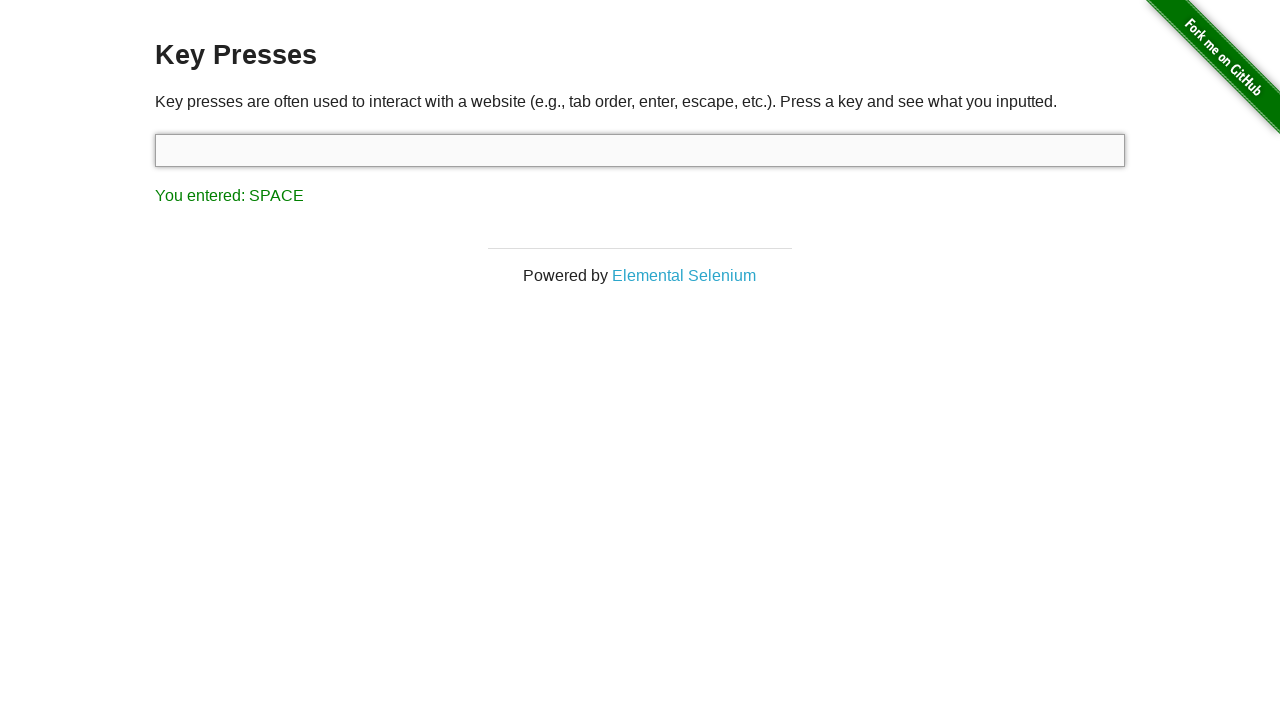

Pressed Left arrow key on target element on #target
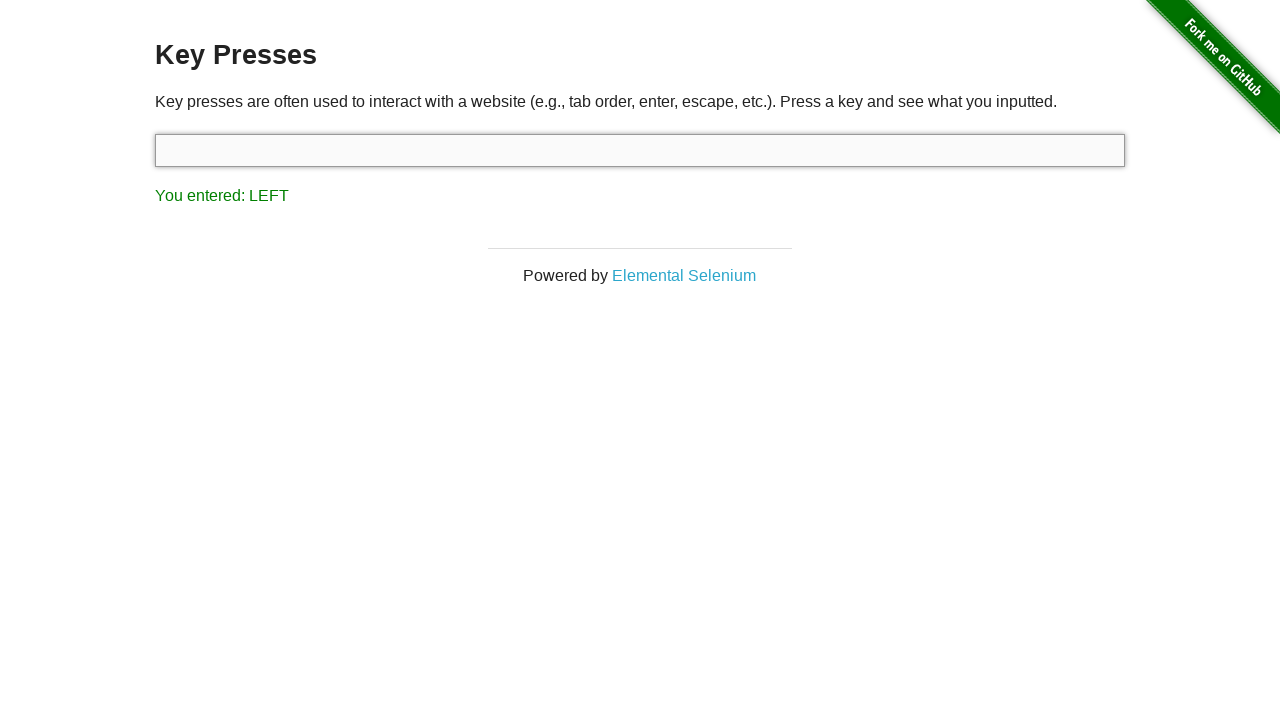

Verified result displays 'You entered: LEFT'
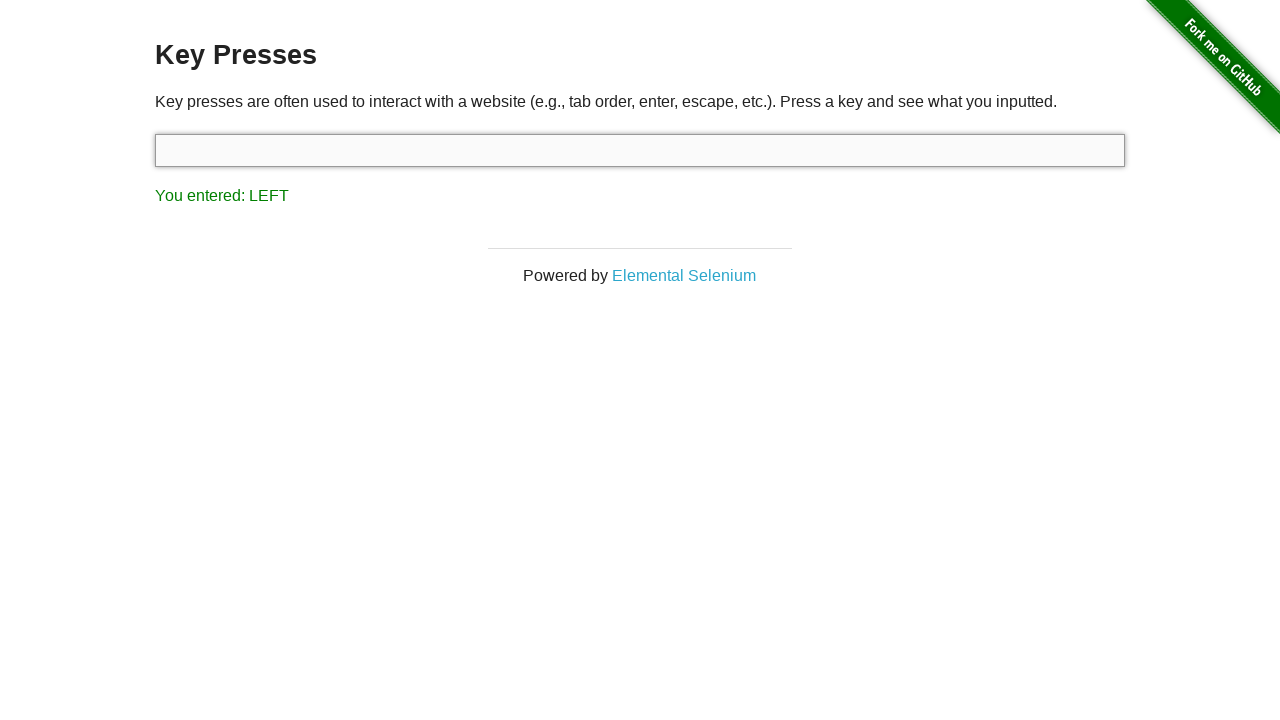

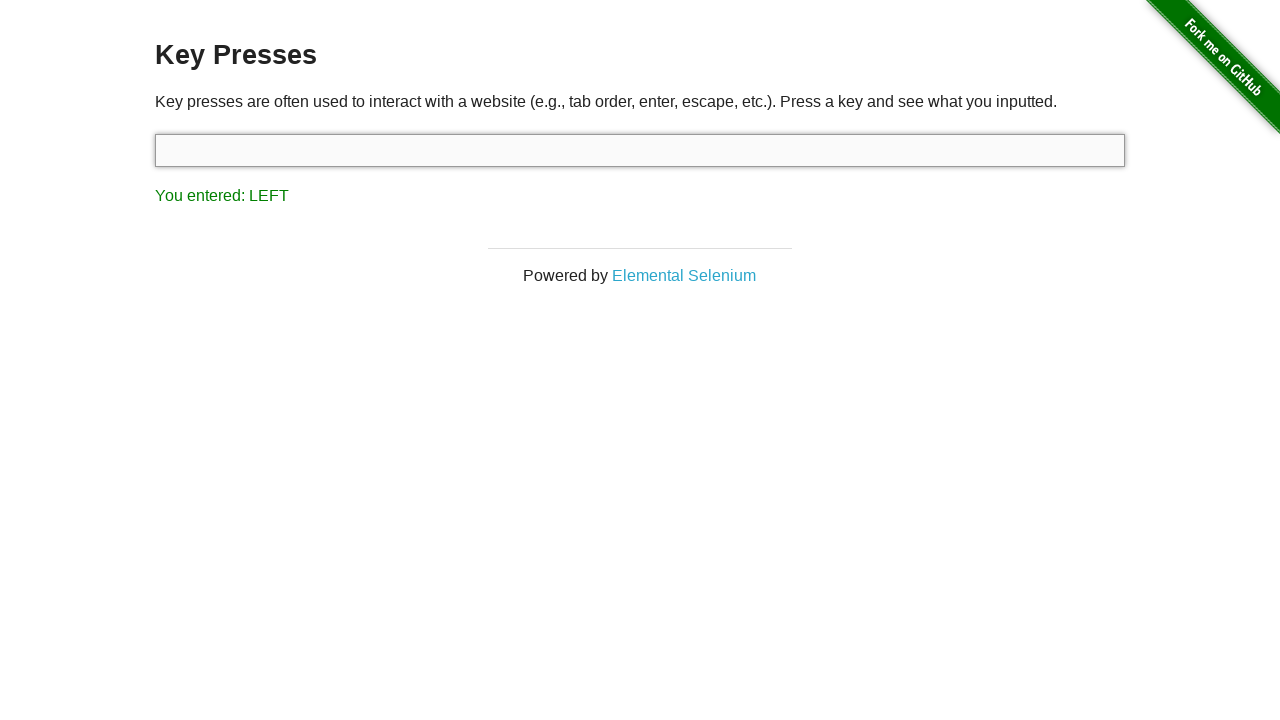